Tests adding an element on Herokuapp by clicking the add button and verifying the element appears

Starting URL: https://the-internet.herokuapp.com/

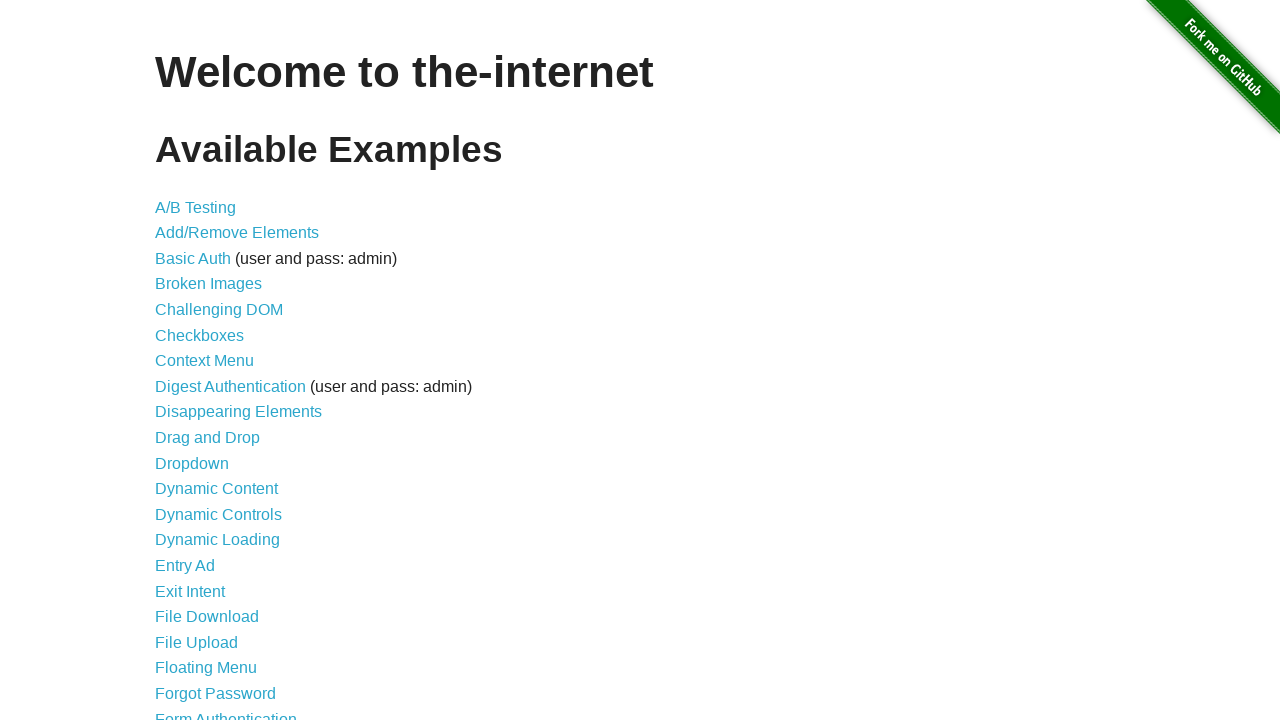

Clicked on Add/Remove Elements link at (237, 233) on xpath=//a[@href='/add_remove_elements/']
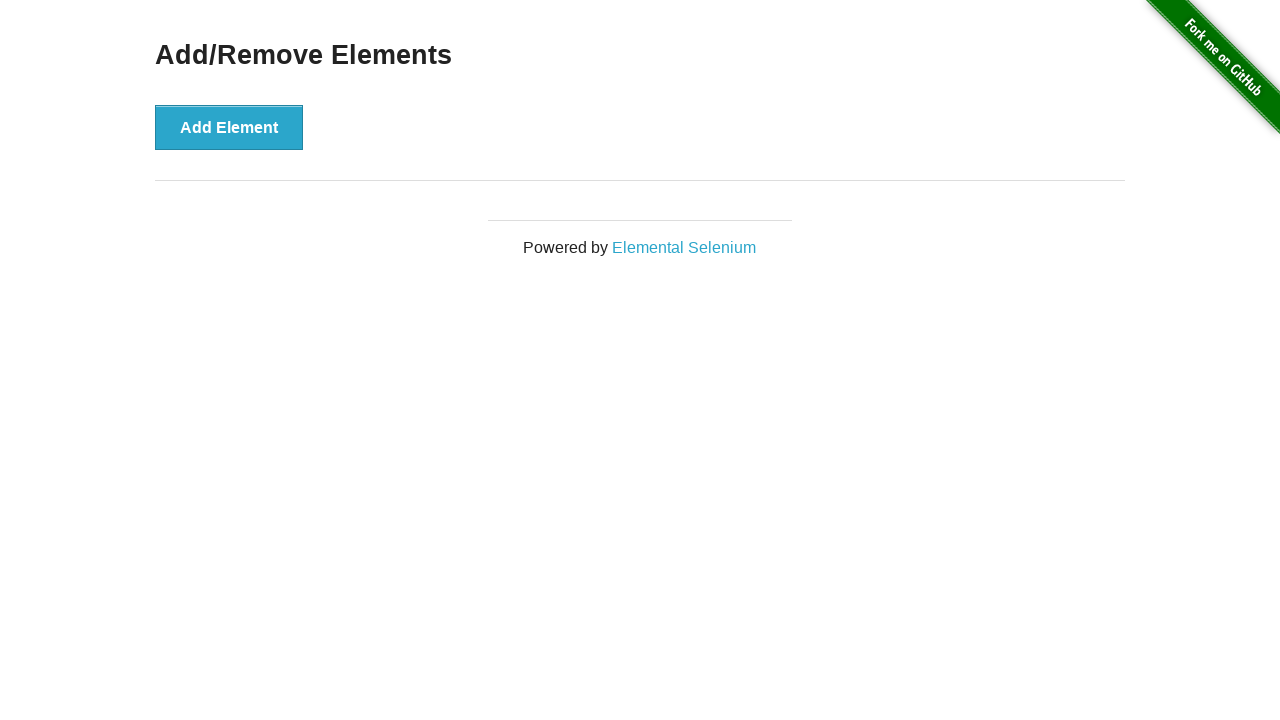

Clicked the Add Element button at (229, 127) on xpath=//button[@onclick='addElement()']
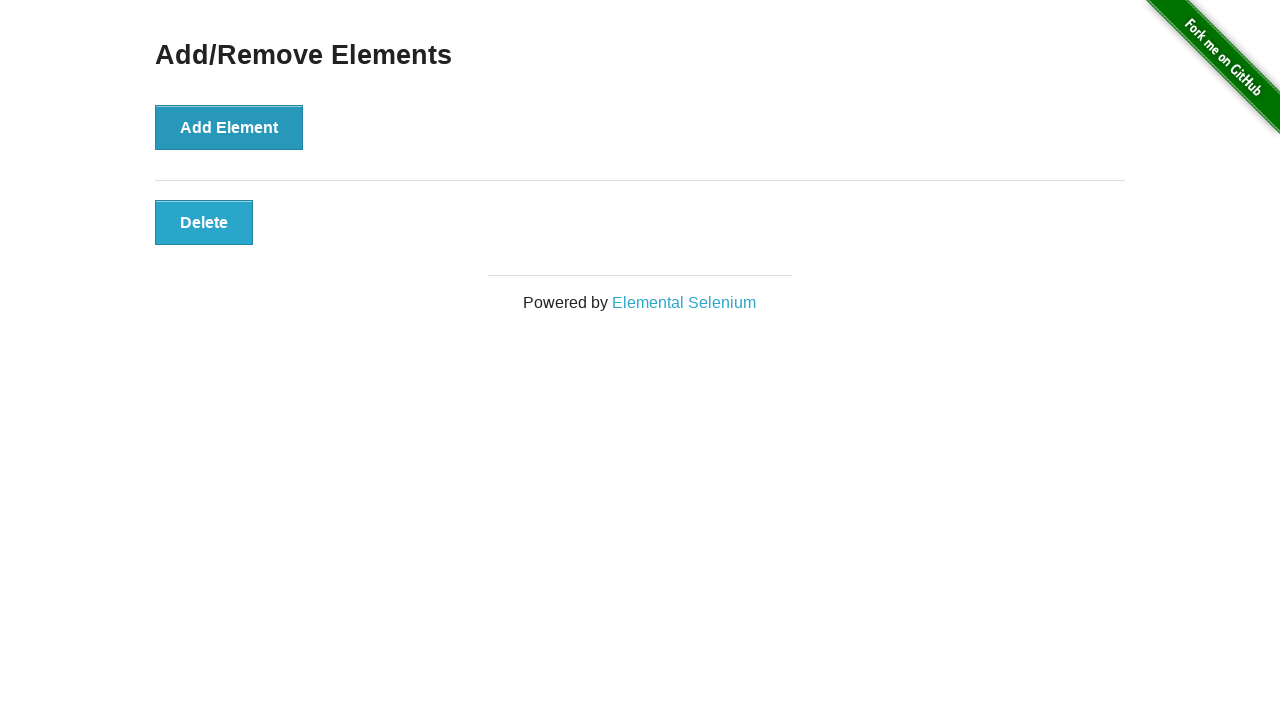

Verified the added element is displayed
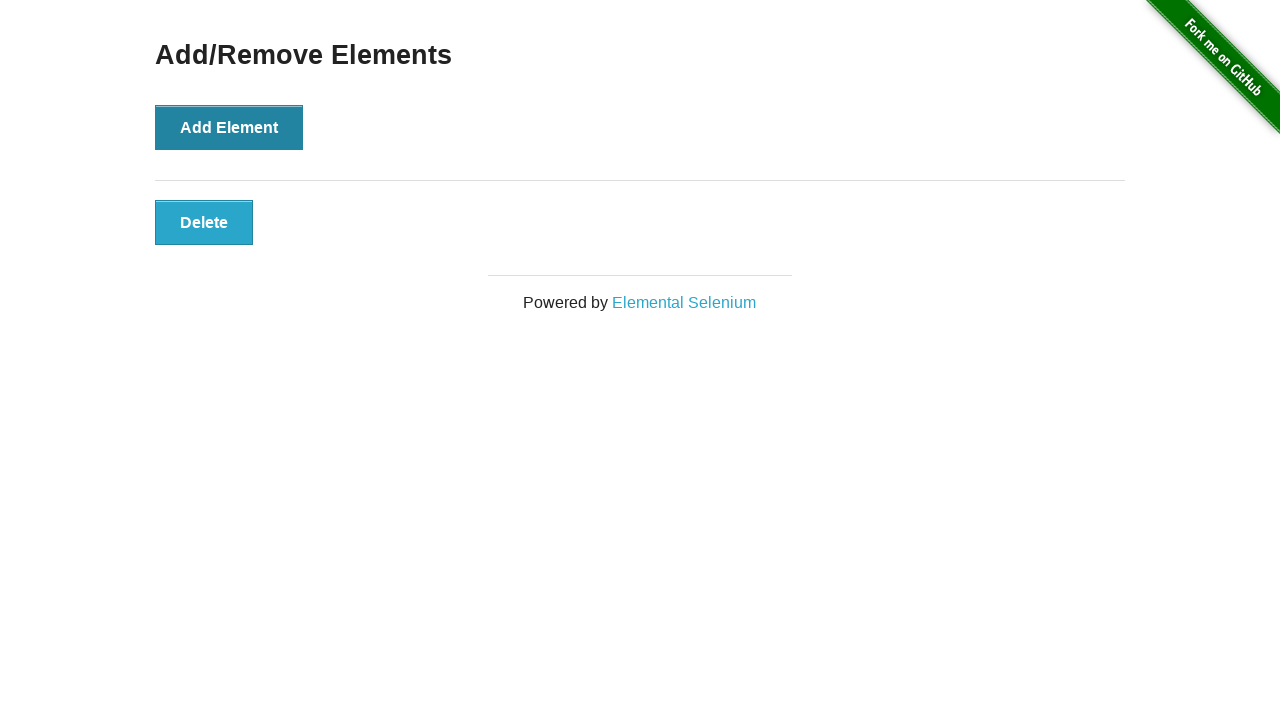

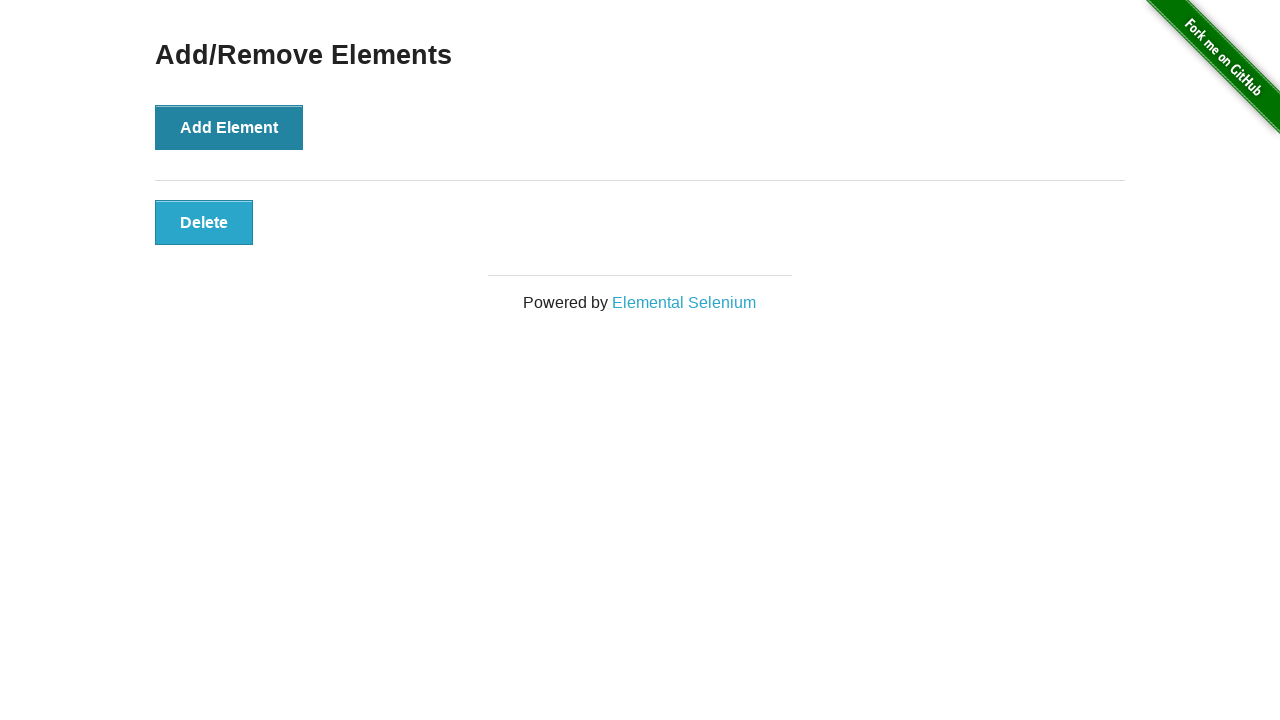